Clicks on the cart item link in the menu to navigate to the checkout page

Starting URL: https://practice.automationtesting.in/product/mastering-javascript/

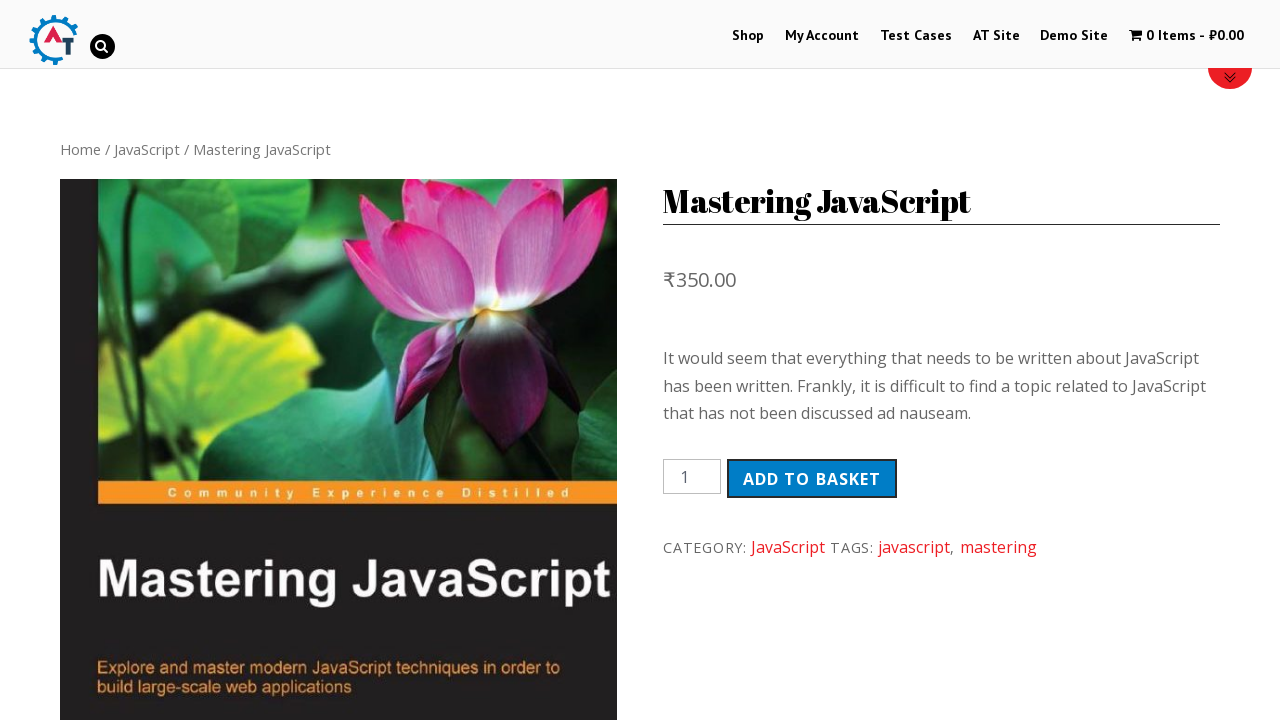

Clicked cart item link in menu at (1171, 36) on //*[@id="wpmenucartli"]/a/span[1]
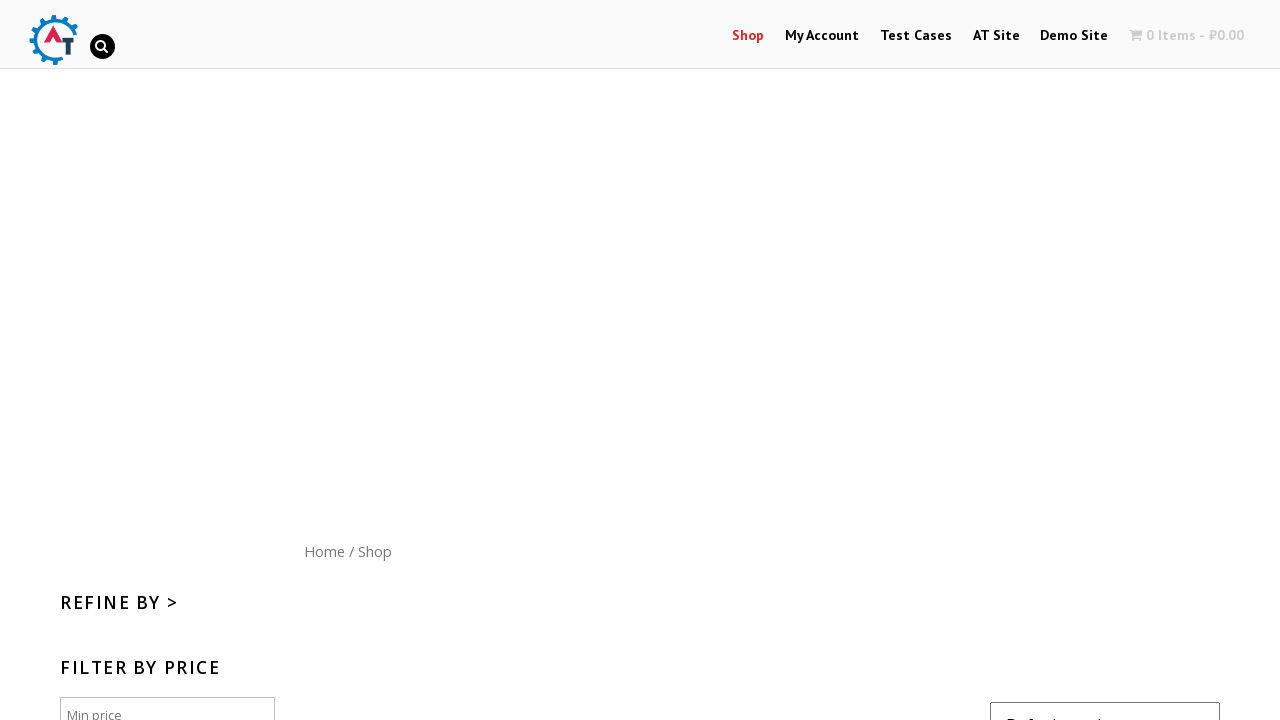

Waited 2 seconds for page to load
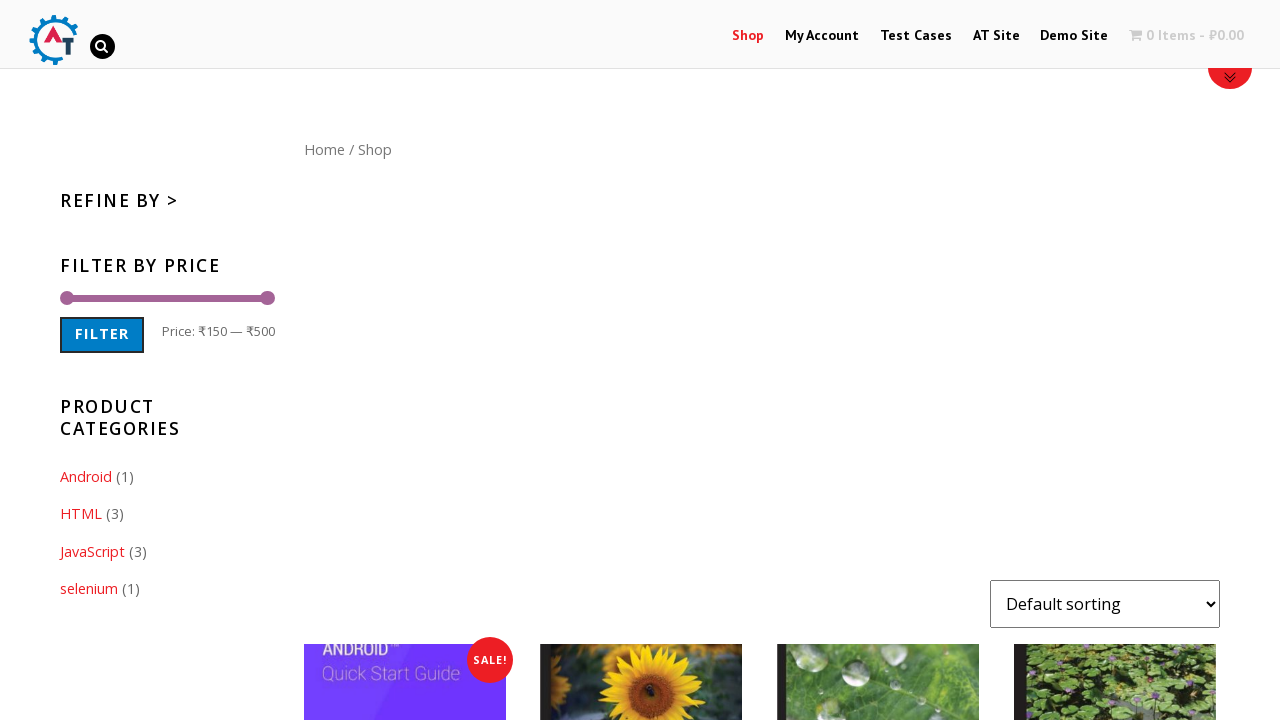

Reloaded the page
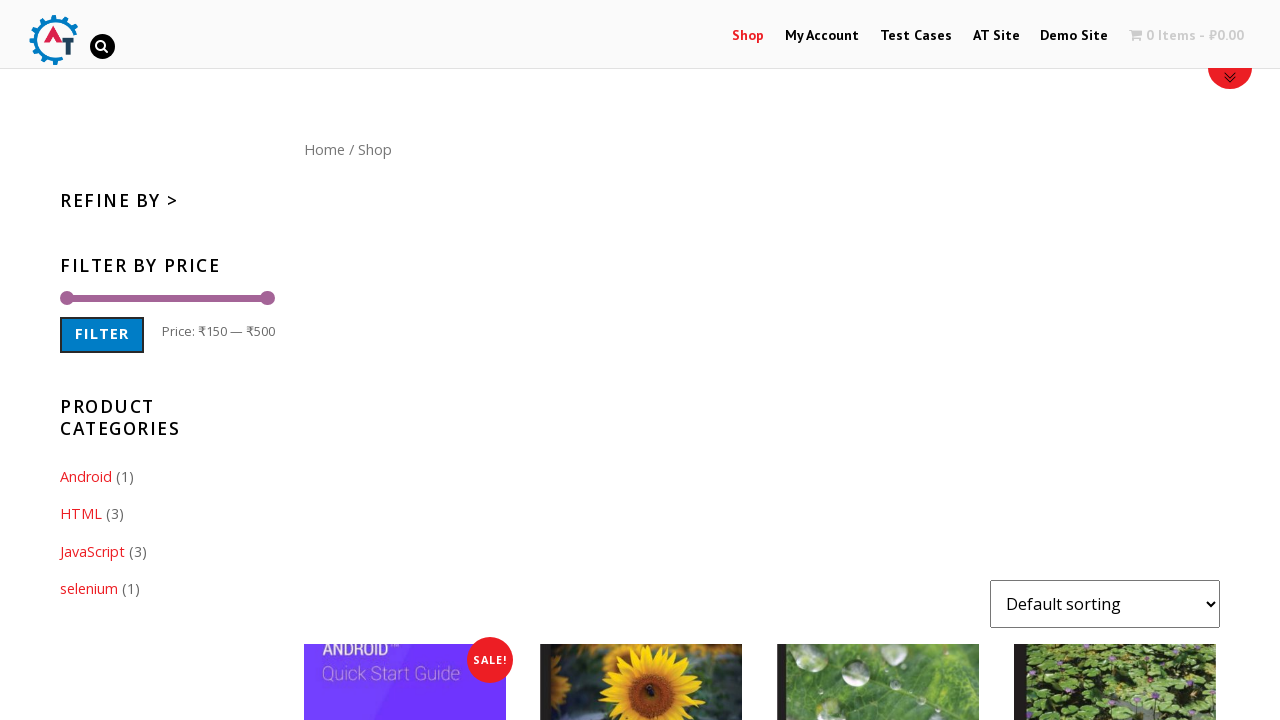

Clicked cart item link again to navigate to checkout page at (1171, 36) on //*[@id="wpmenucartli"]/a/span[1]
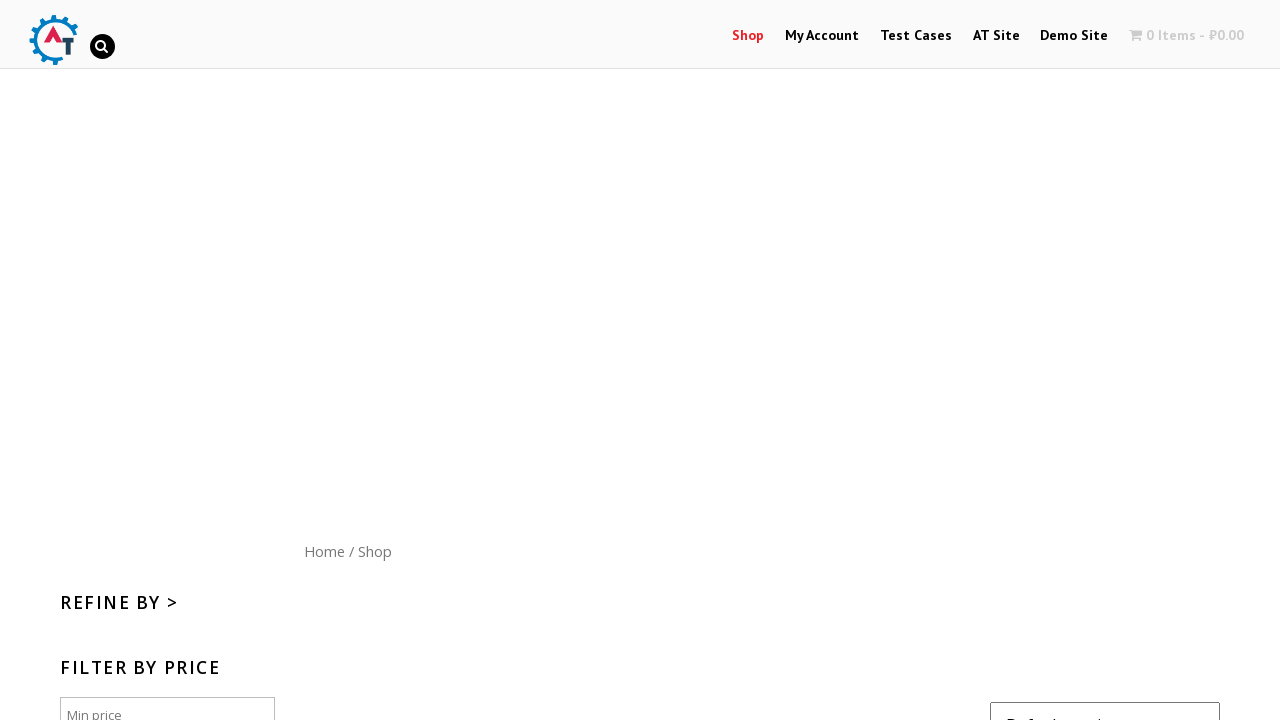

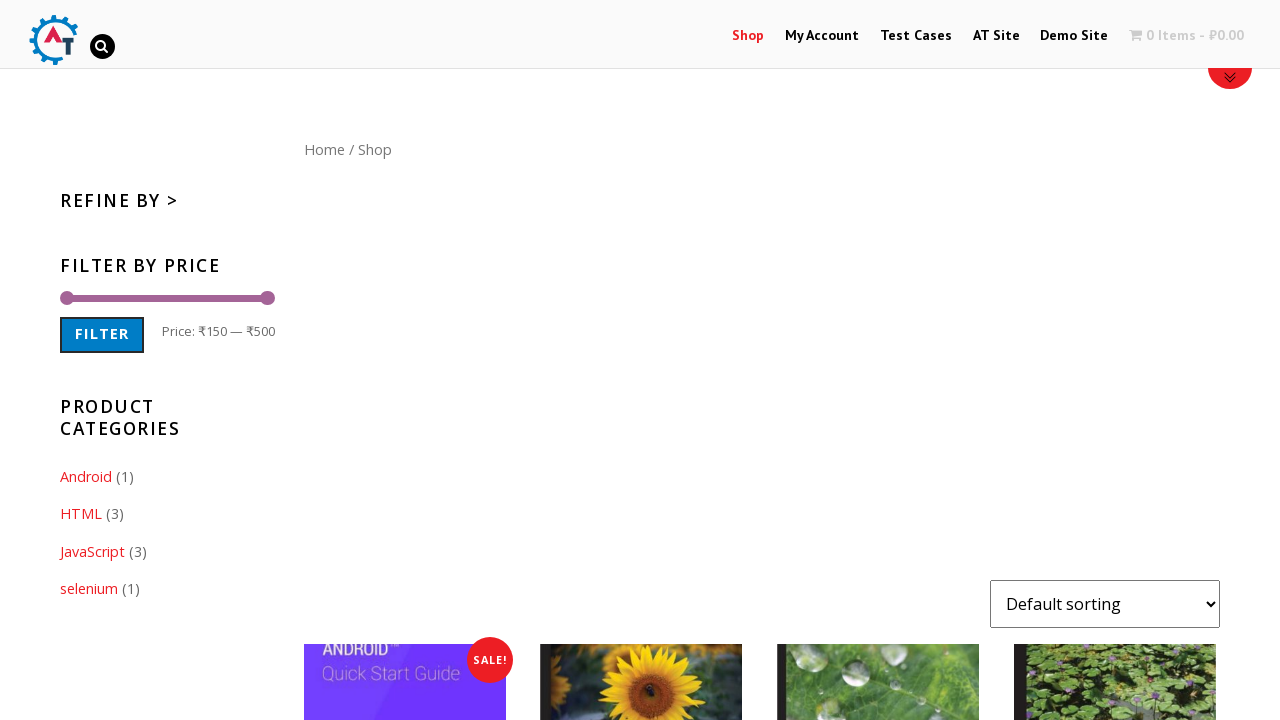